Tests drag and drop using click-and-hold and release approach on multiple target elements

Starting URL: https://sahitest.com/demo/

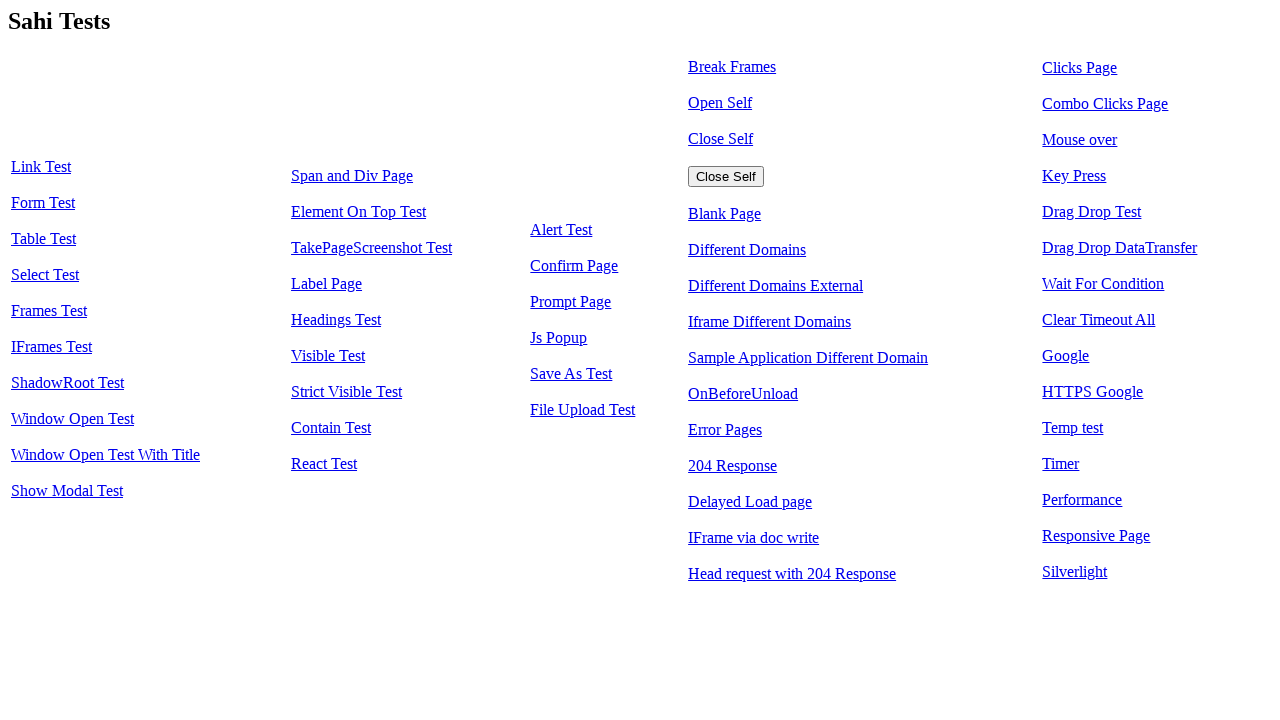

Clicked on 'Drag Drop Test' link to navigate to test page at (1092, 212) on text='Drag Drop Test'
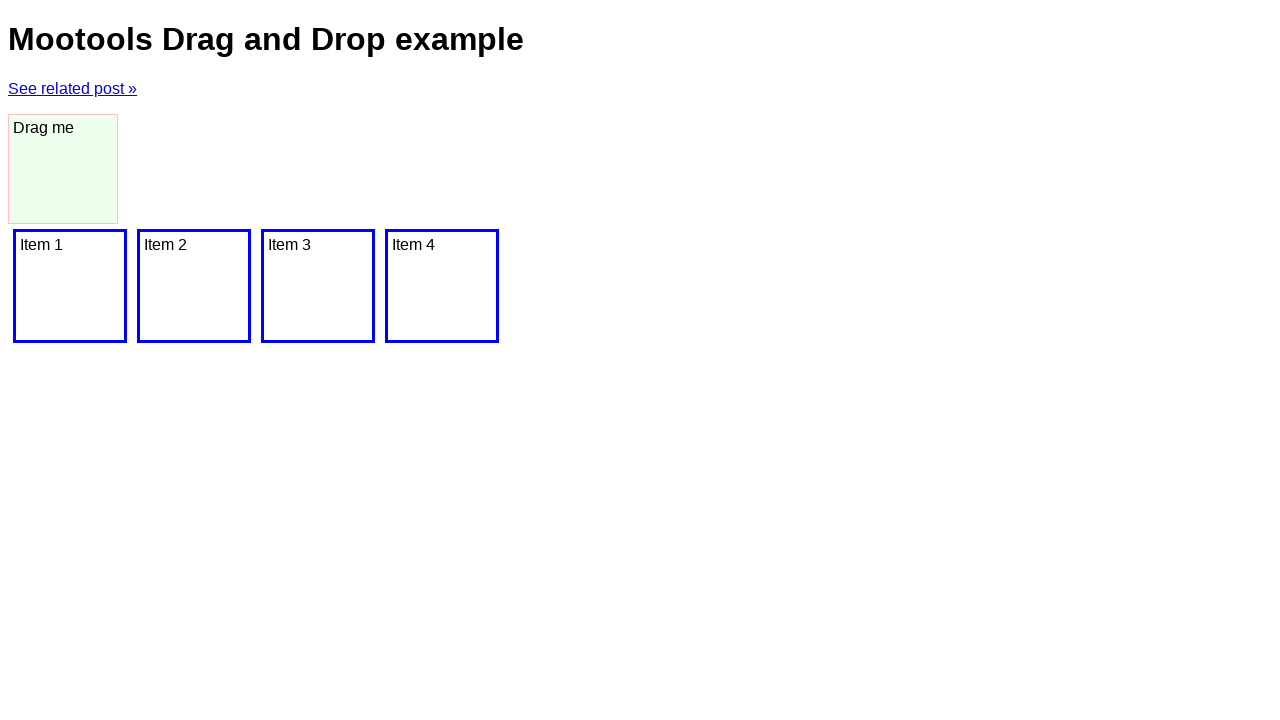

Waited for draggable element (#dragger) to load
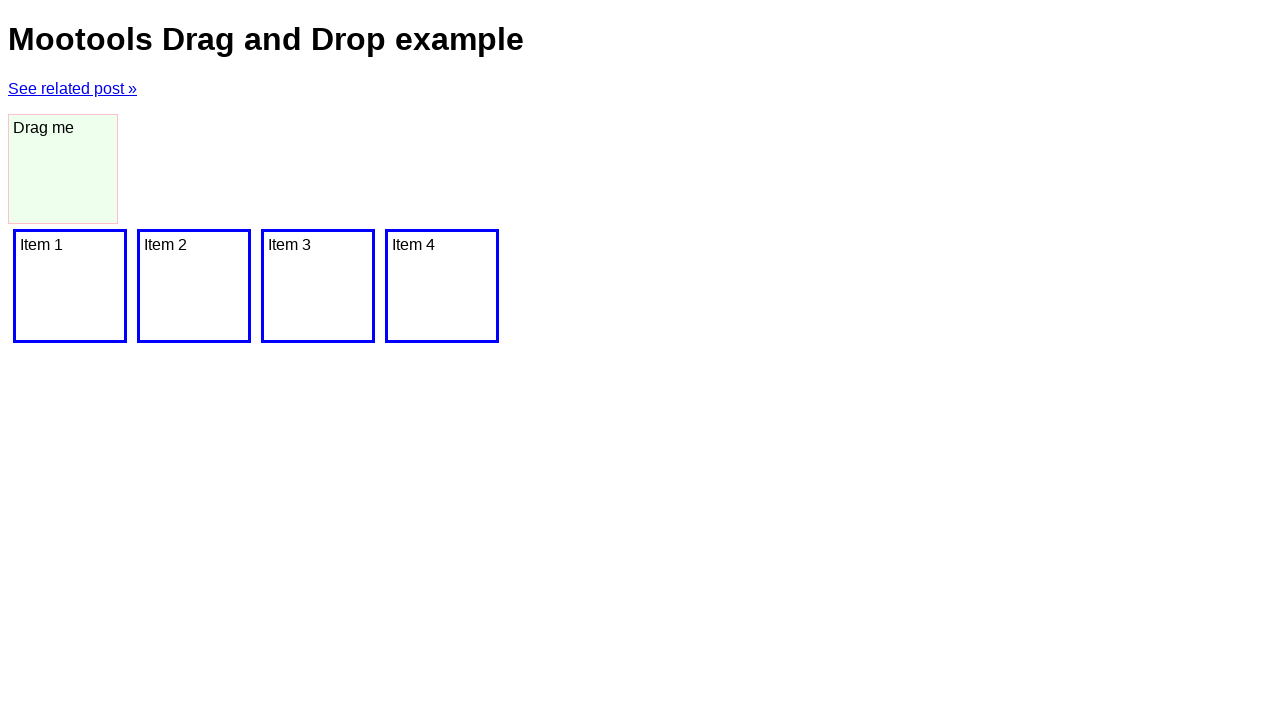

Retrieved all target elements (.item) for drag and drop operations
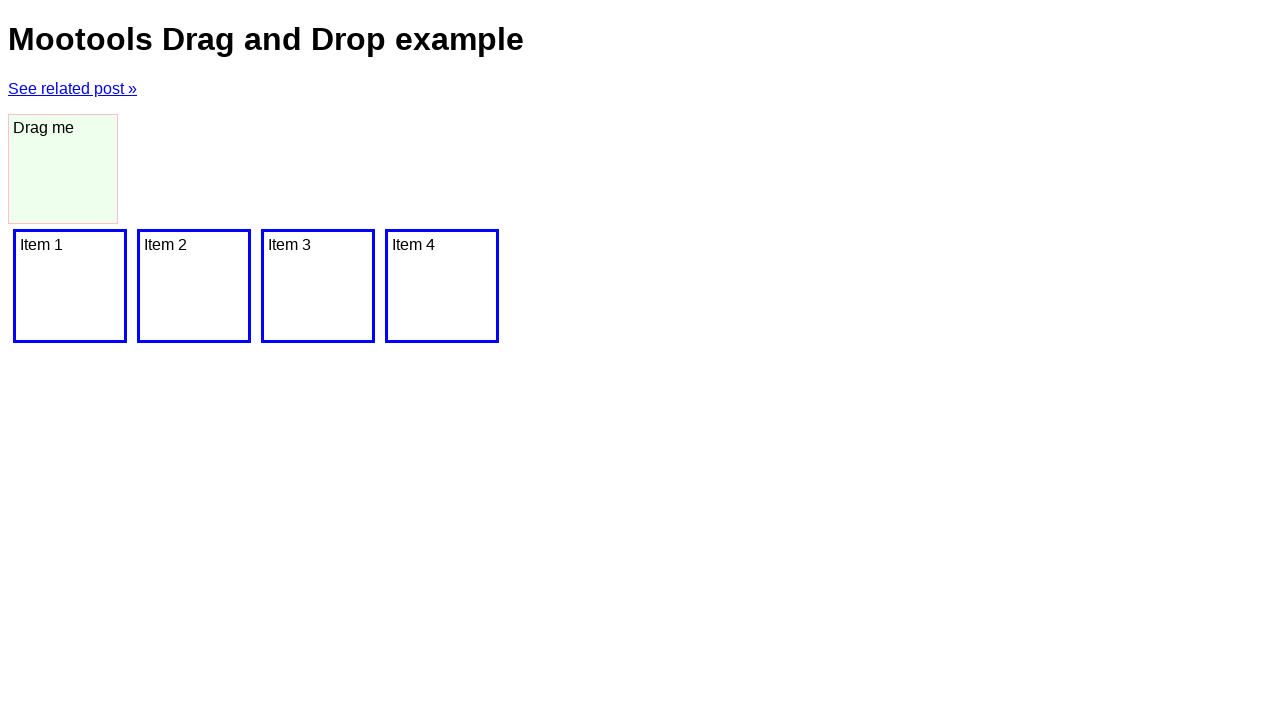

Retrieved fresh reference to draggable element (#dragger)
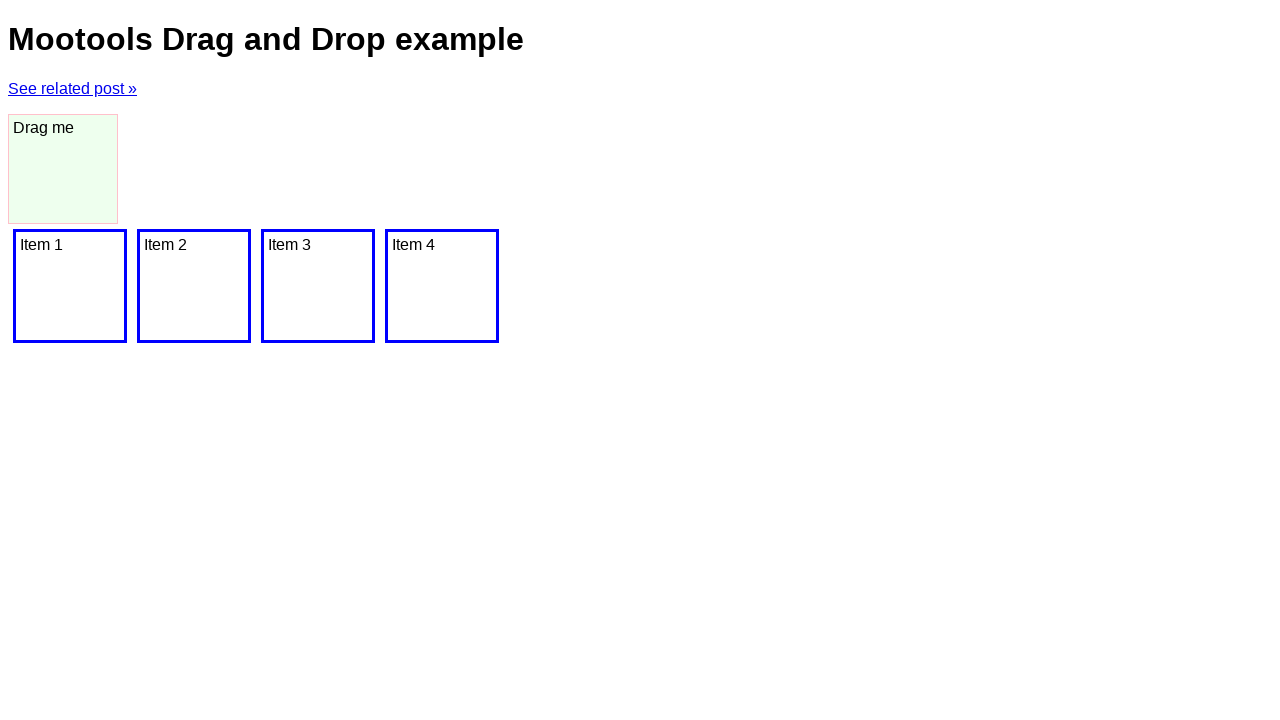

Hovered over draggable element to prepare for drag operation at (63, 169) on #dragger
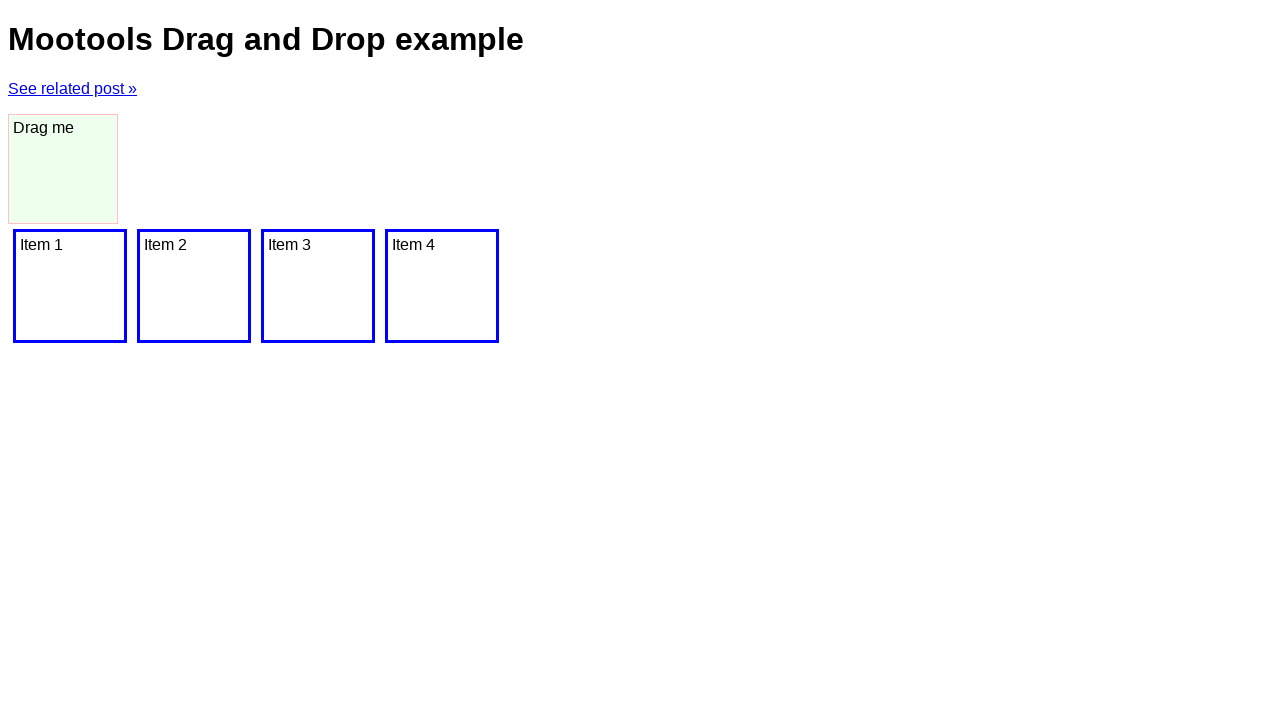

Pressed mouse button down on draggable element at (63, 169)
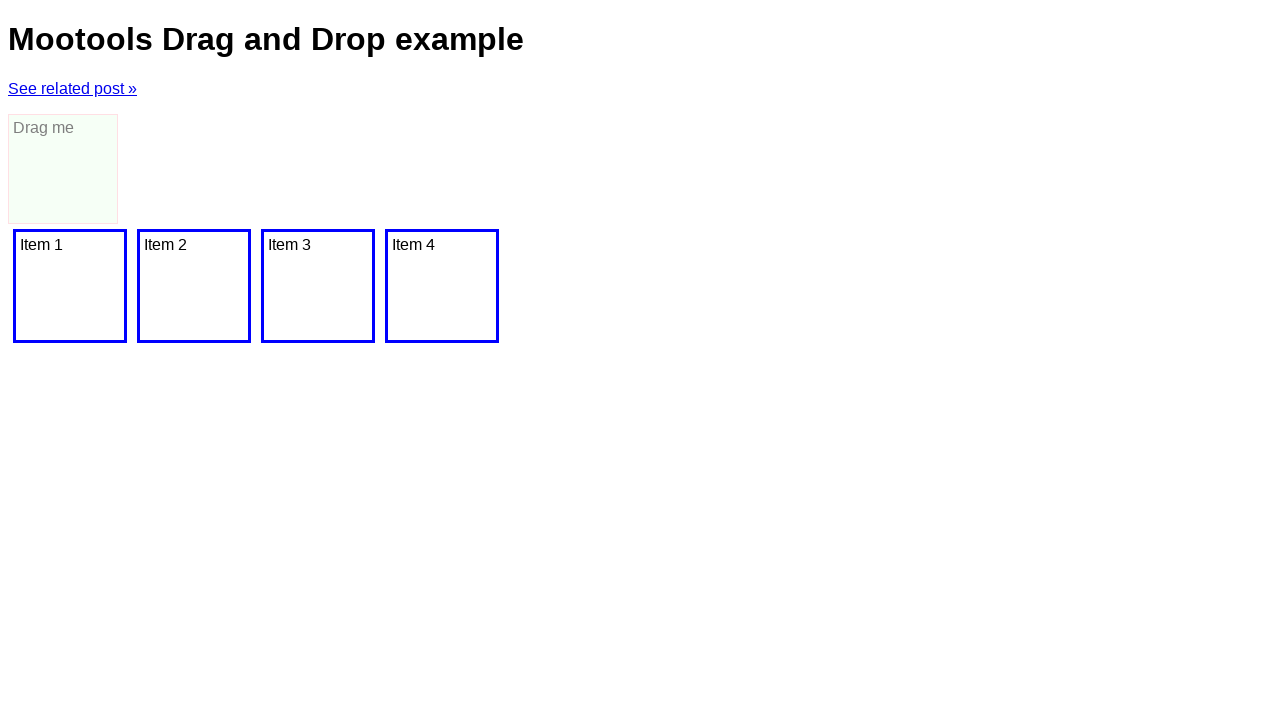

Moved mouse to target element while holding button down at (70, 286) on .item >> nth=0
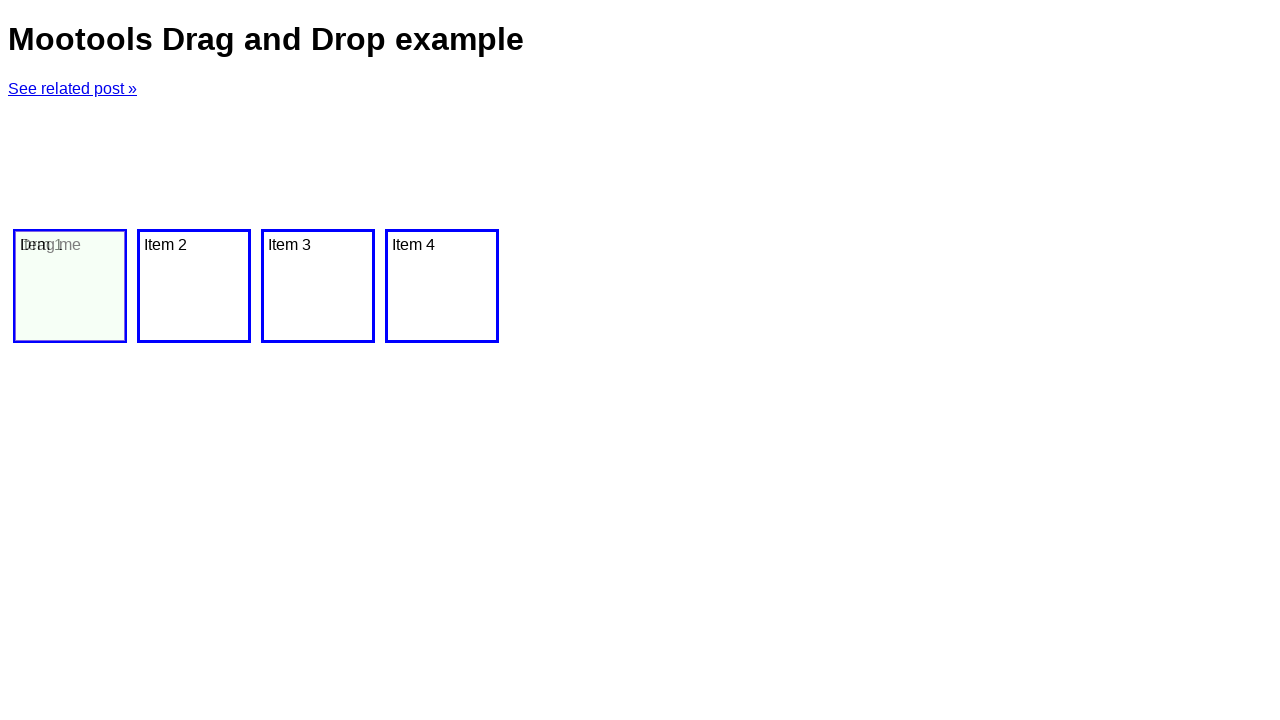

Released mouse button to complete drag and drop to target at (70, 286)
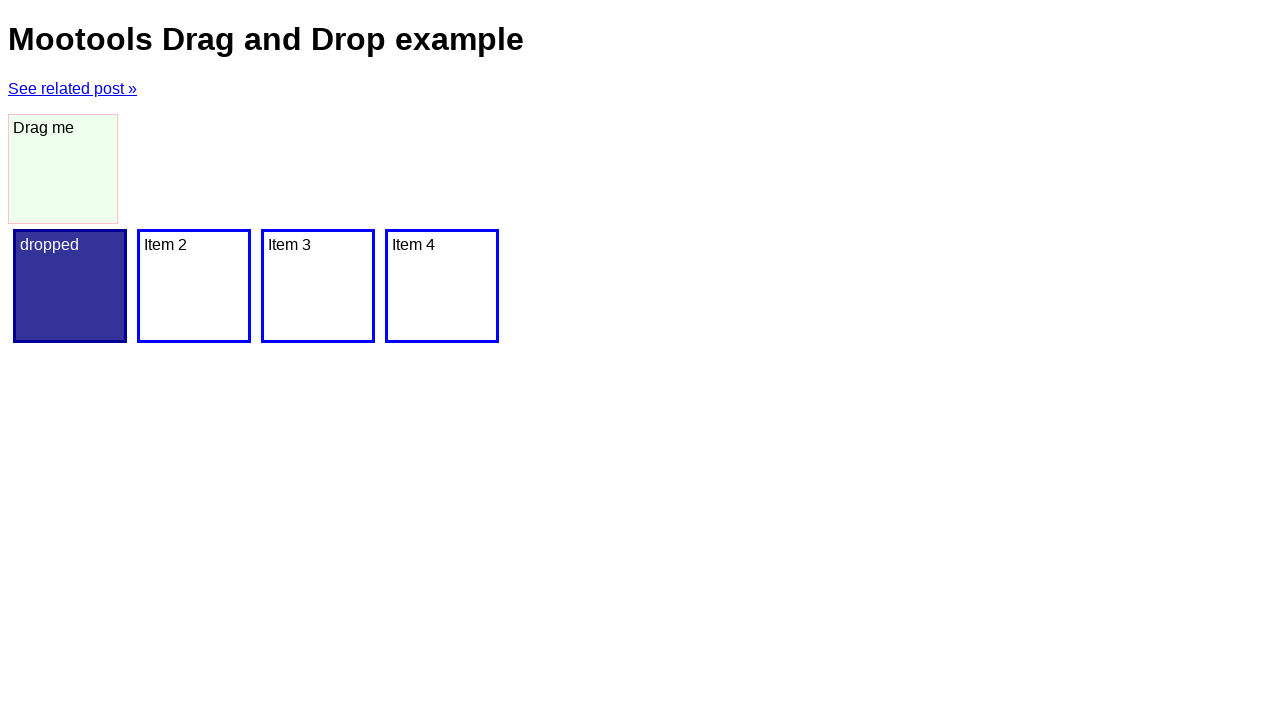

Waited 1000ms pause between drag operations
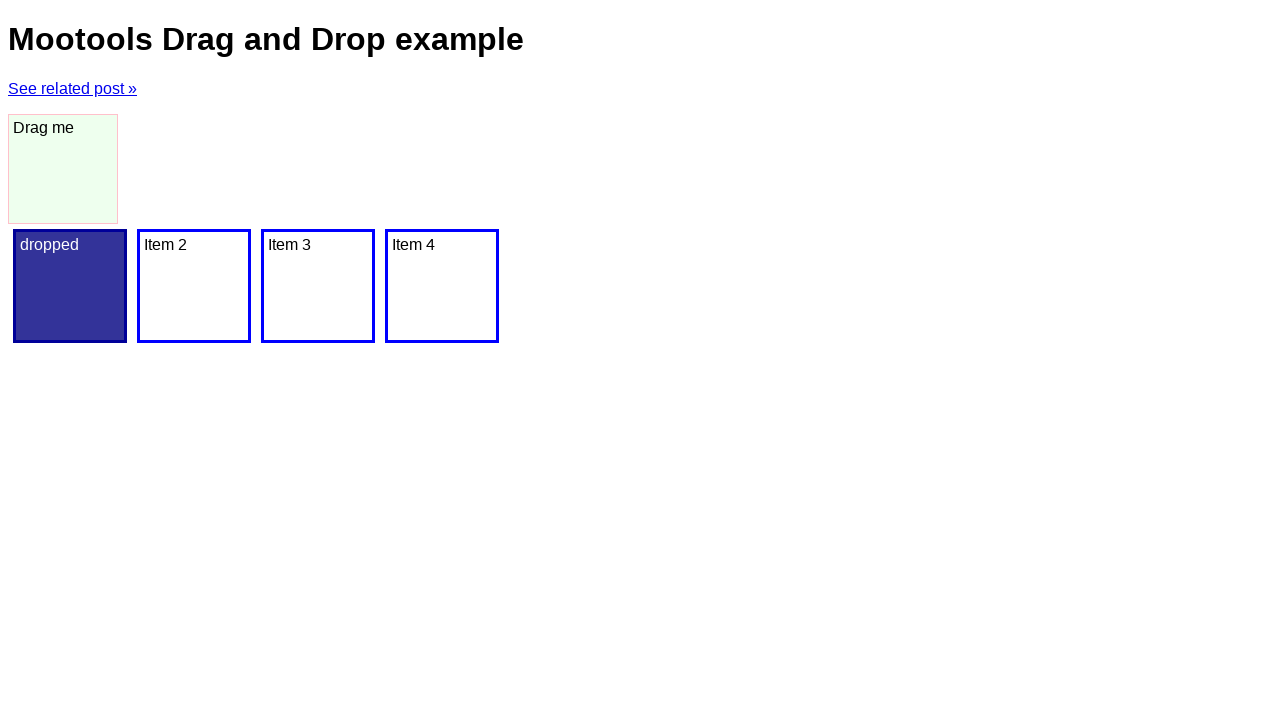

Retrieved fresh reference to draggable element (#dragger)
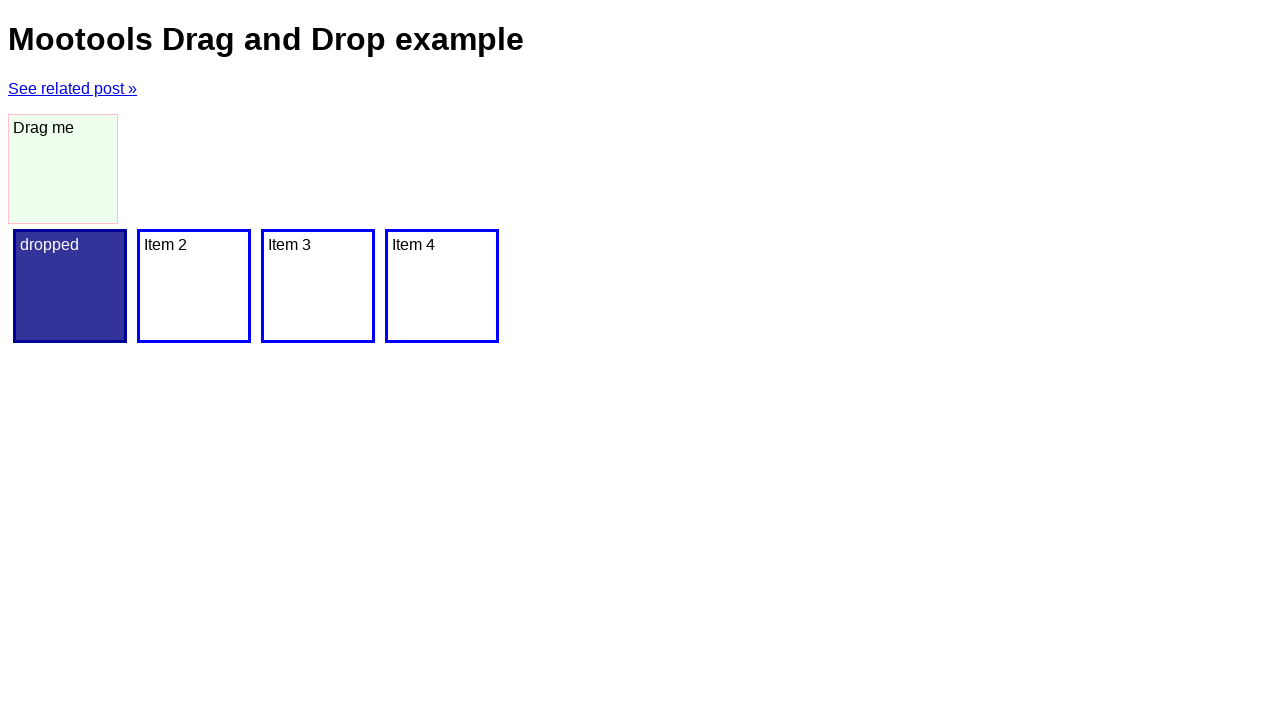

Hovered over draggable element to prepare for drag operation at (63, 169) on #dragger
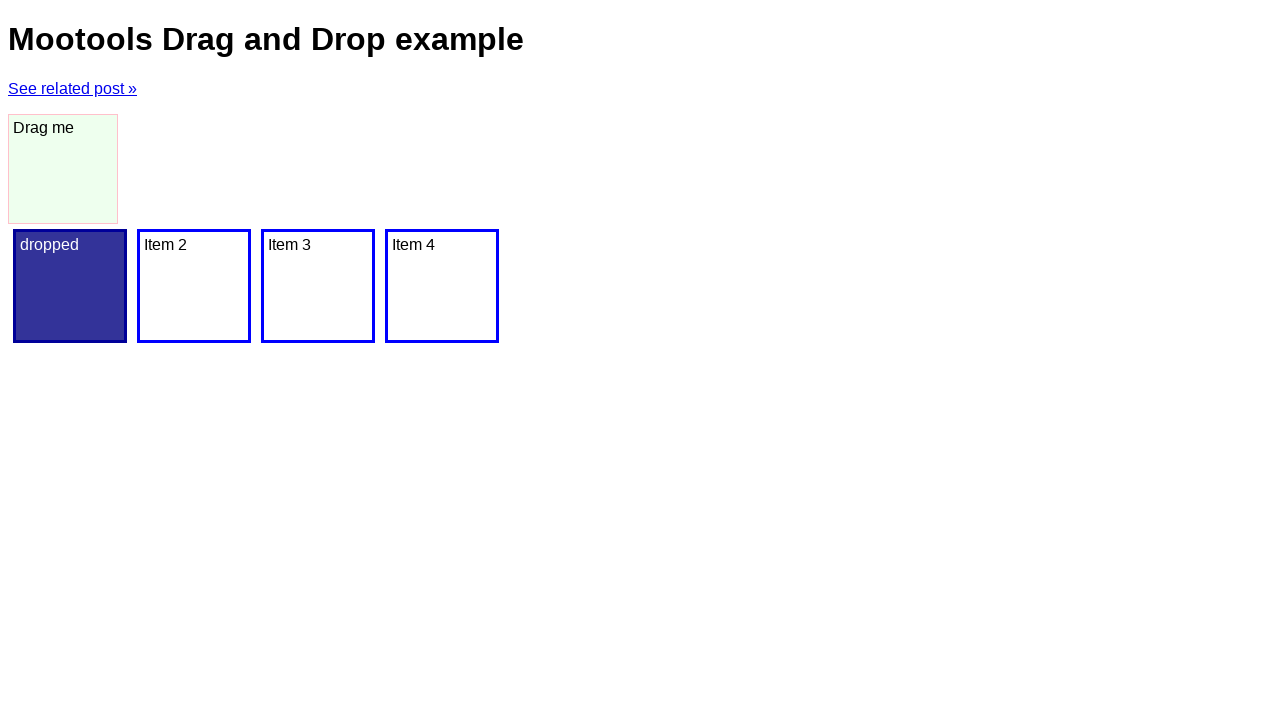

Pressed mouse button down on draggable element at (63, 169)
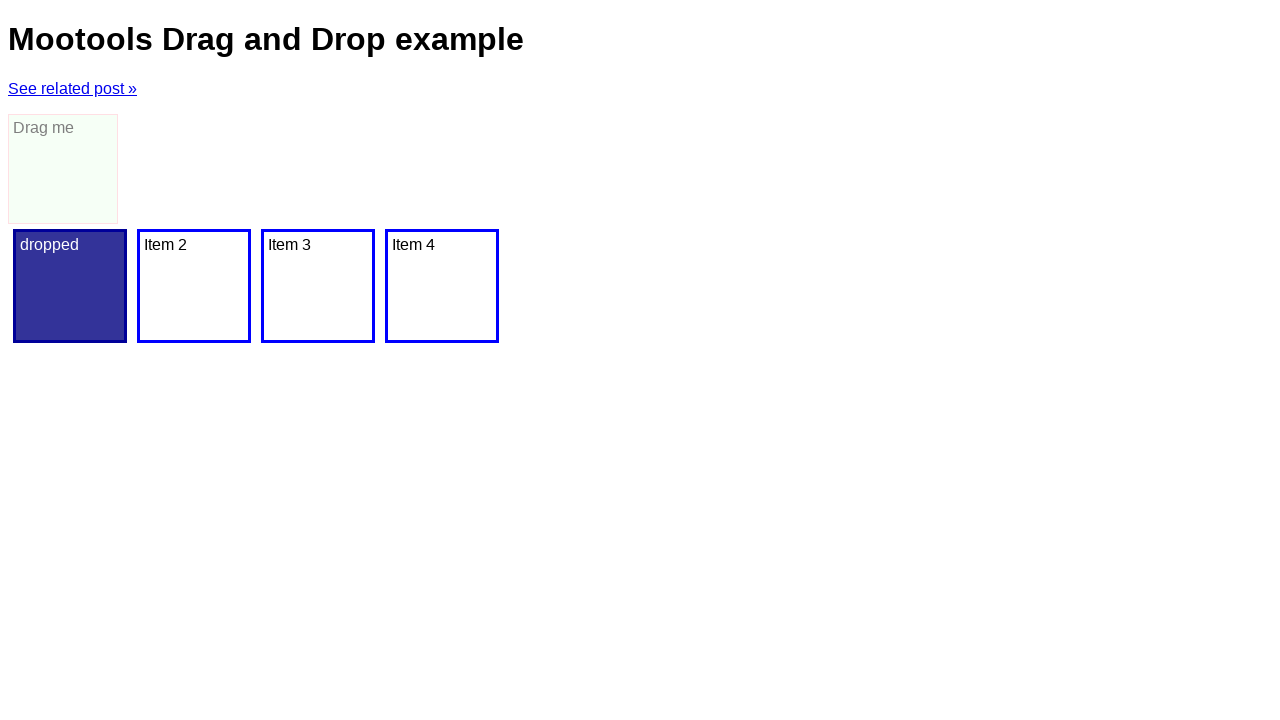

Moved mouse to target element while holding button down at (194, 286) on .item >> nth=1
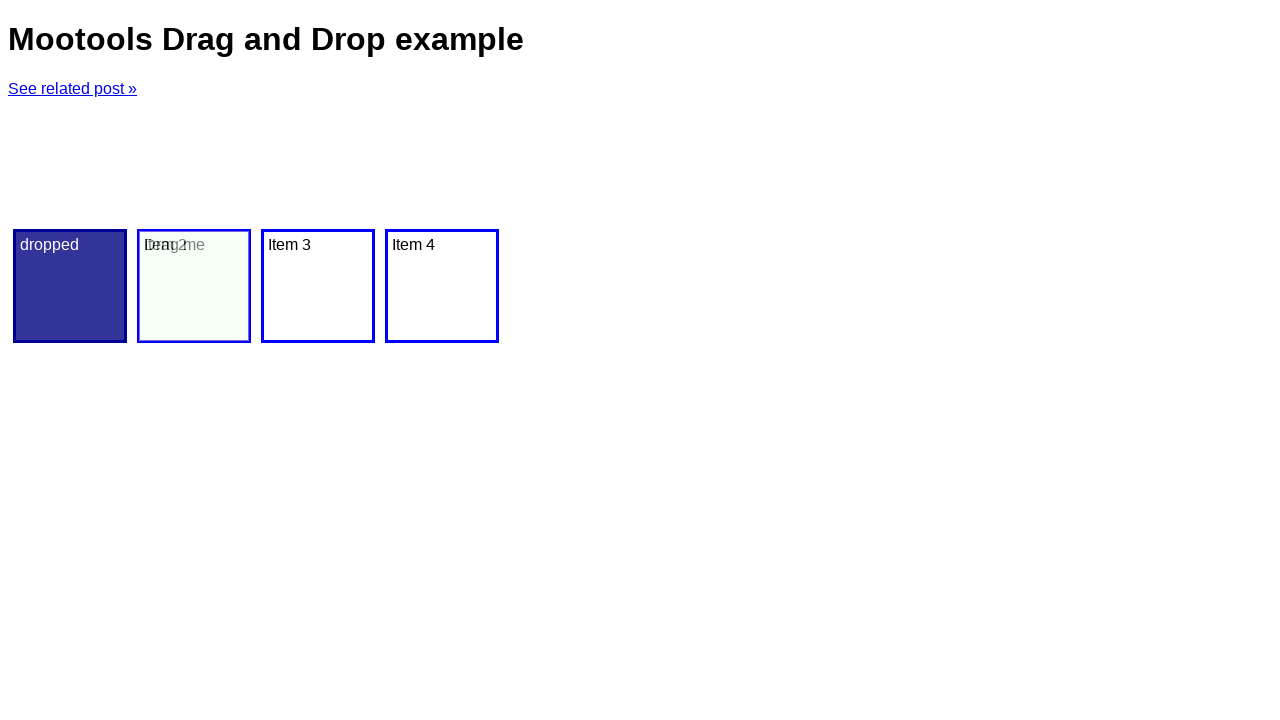

Released mouse button to complete drag and drop to target at (194, 286)
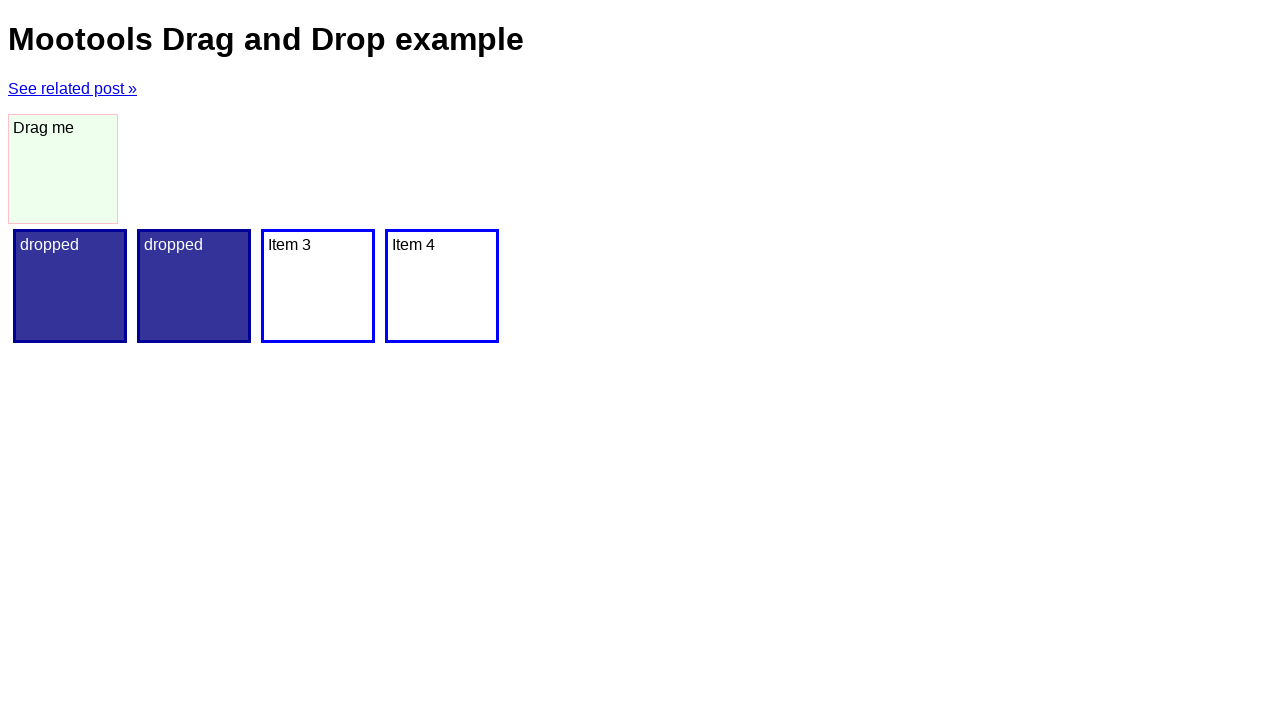

Waited 1000ms pause between drag operations
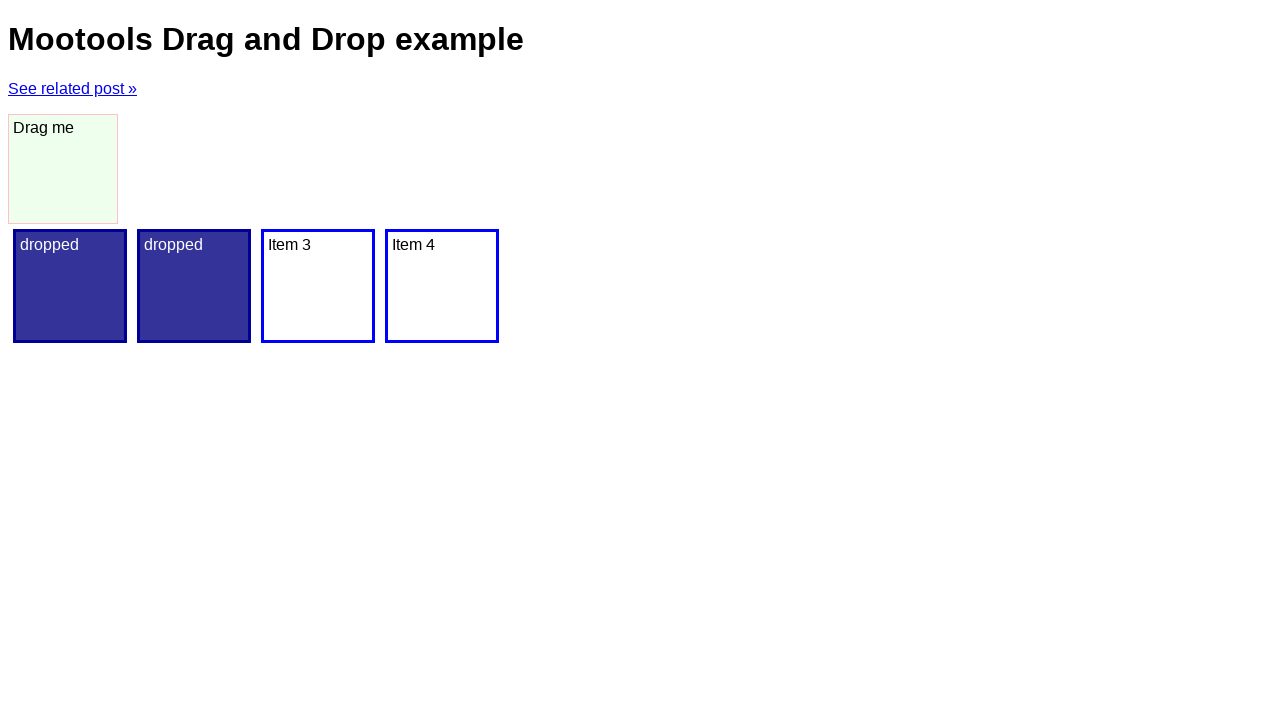

Retrieved fresh reference to draggable element (#dragger)
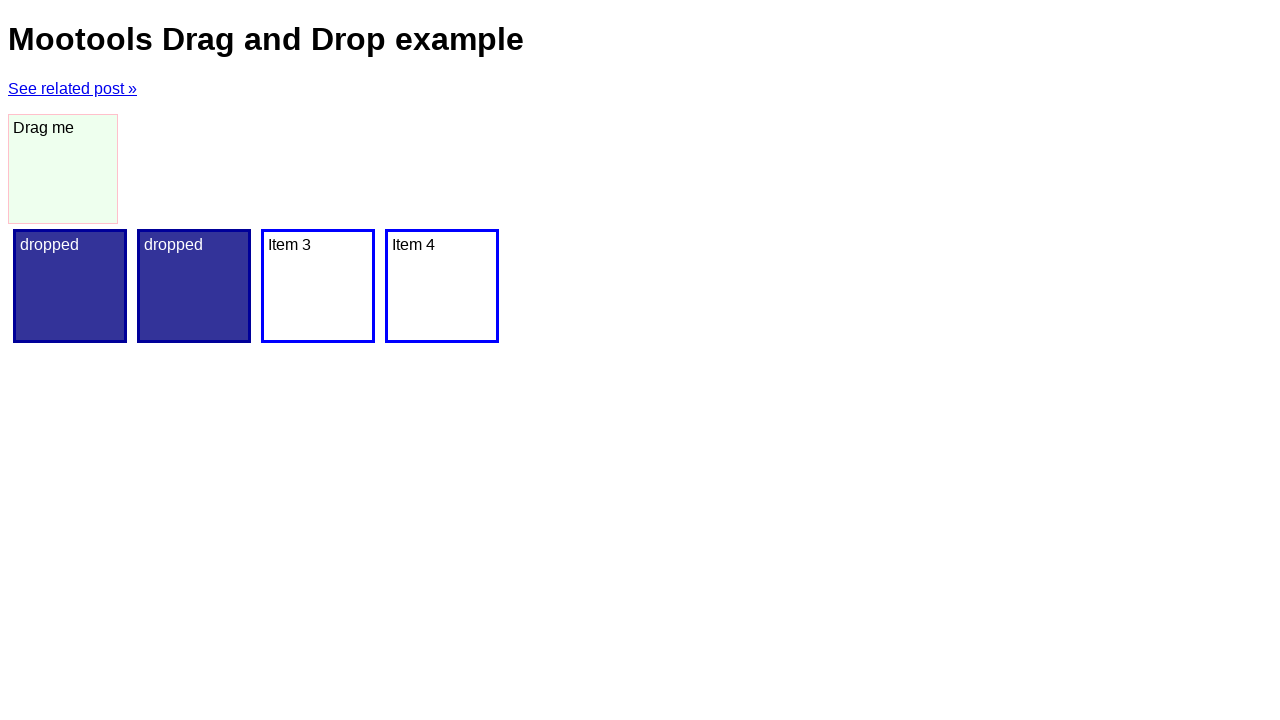

Hovered over draggable element to prepare for drag operation at (63, 169) on #dragger
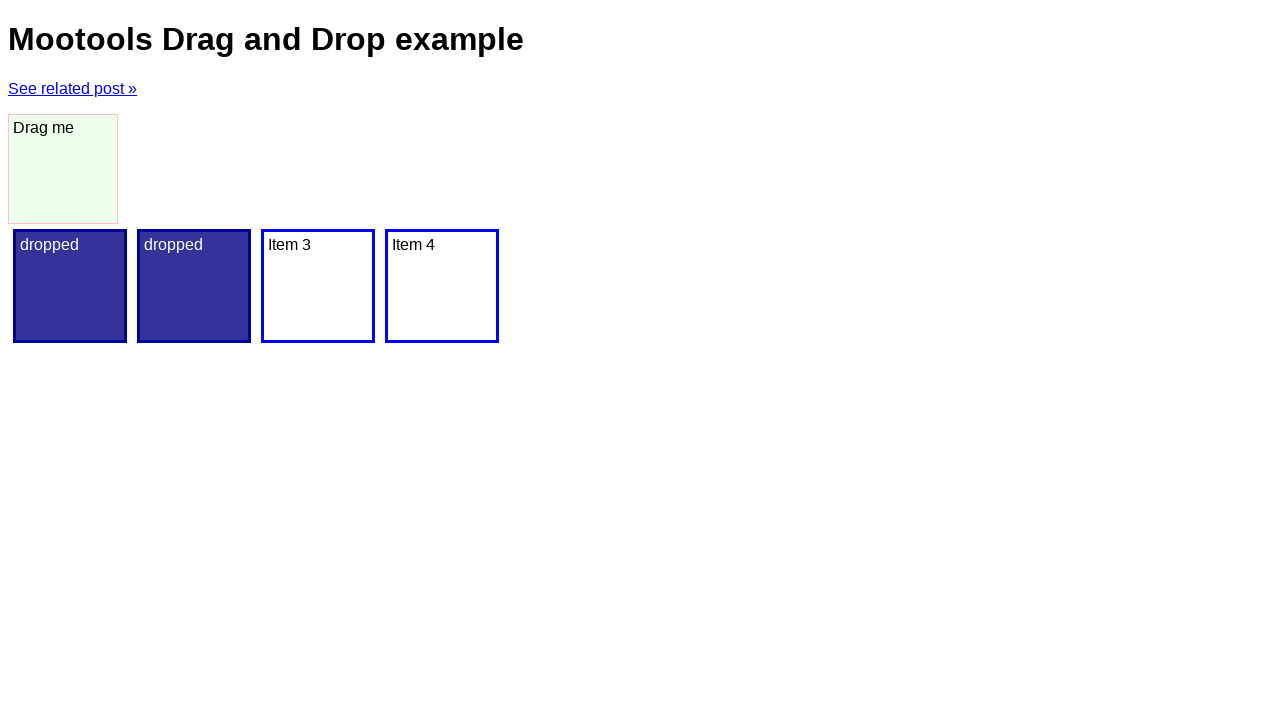

Pressed mouse button down on draggable element at (63, 169)
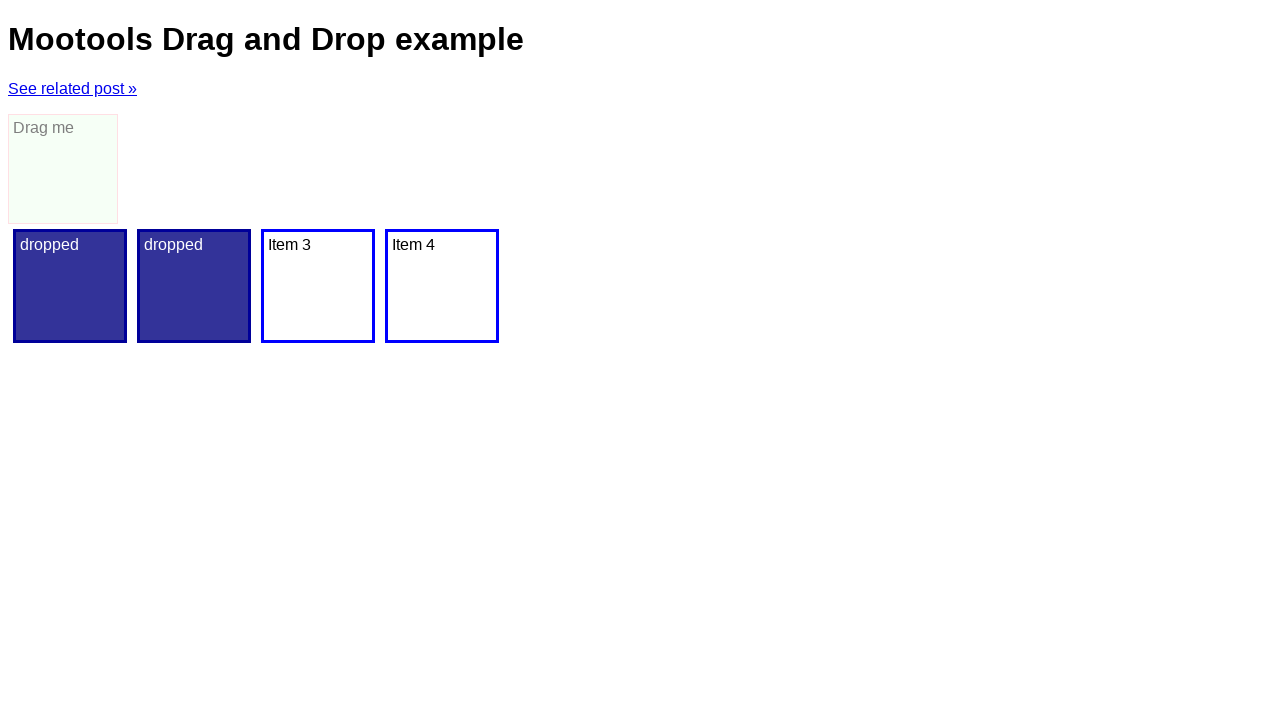

Moved mouse to target element while holding button down at (318, 286) on .item >> nth=2
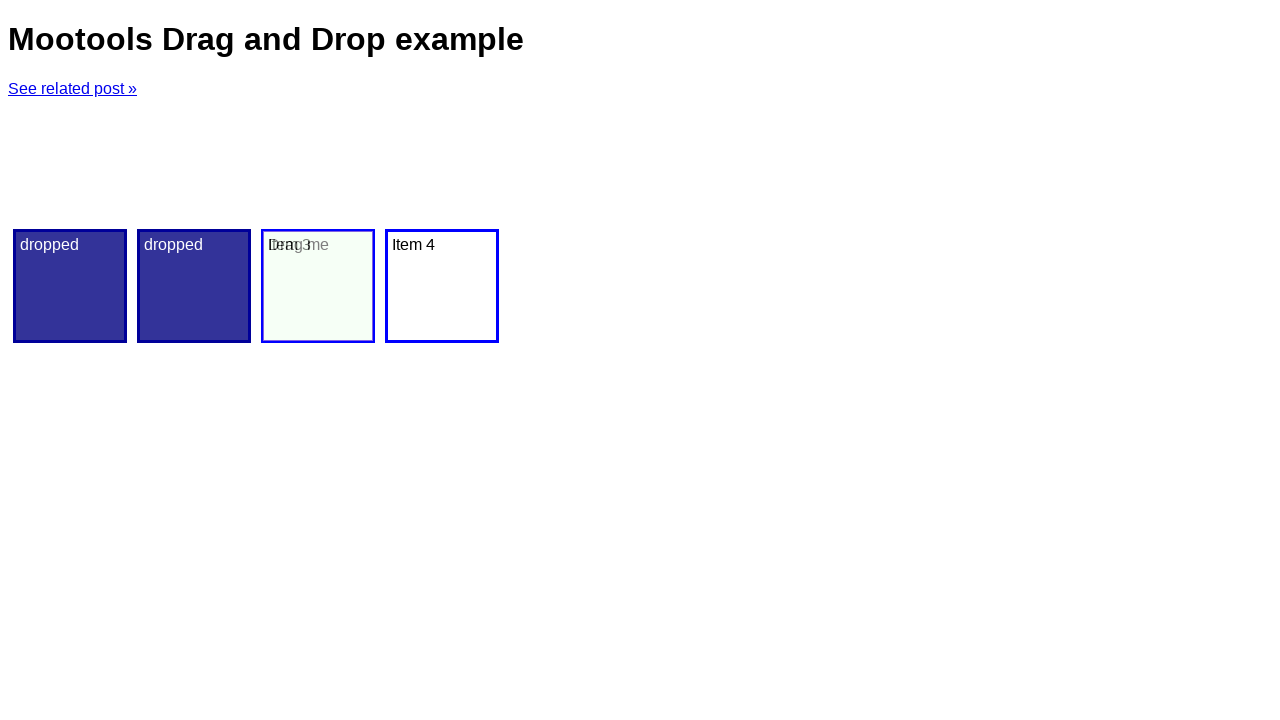

Released mouse button to complete drag and drop to target at (318, 286)
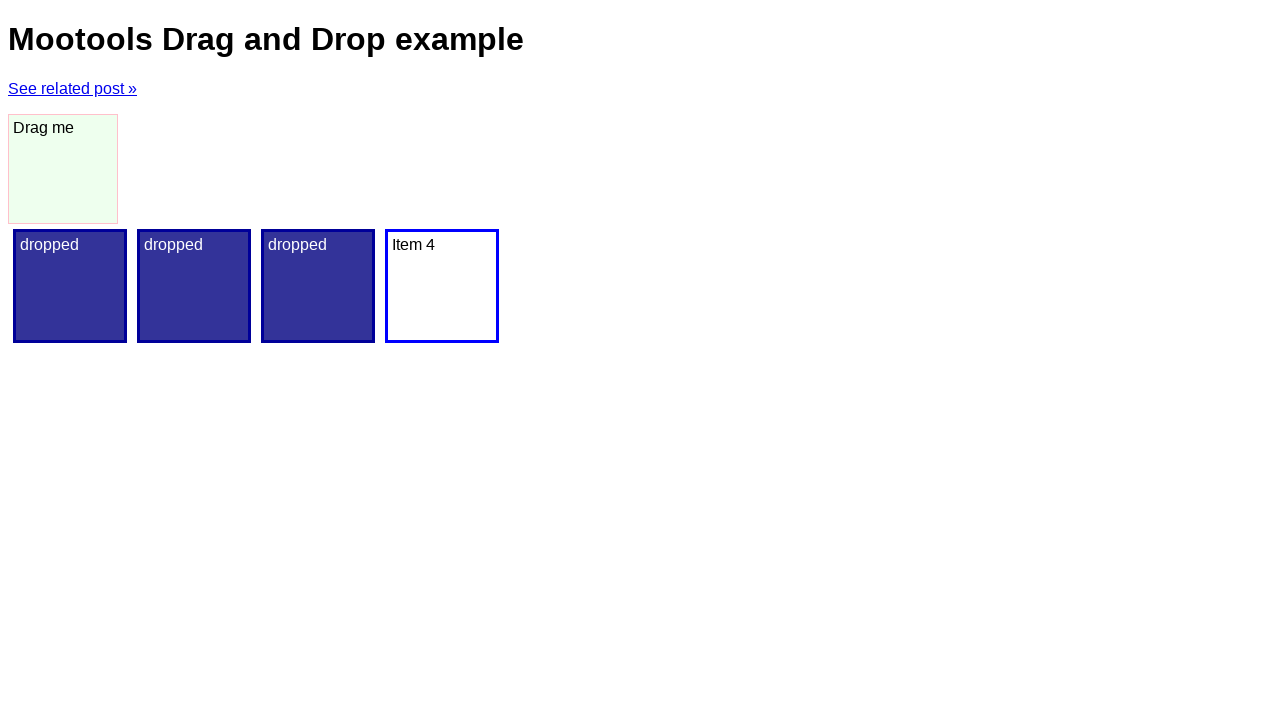

Waited 1000ms pause between drag operations
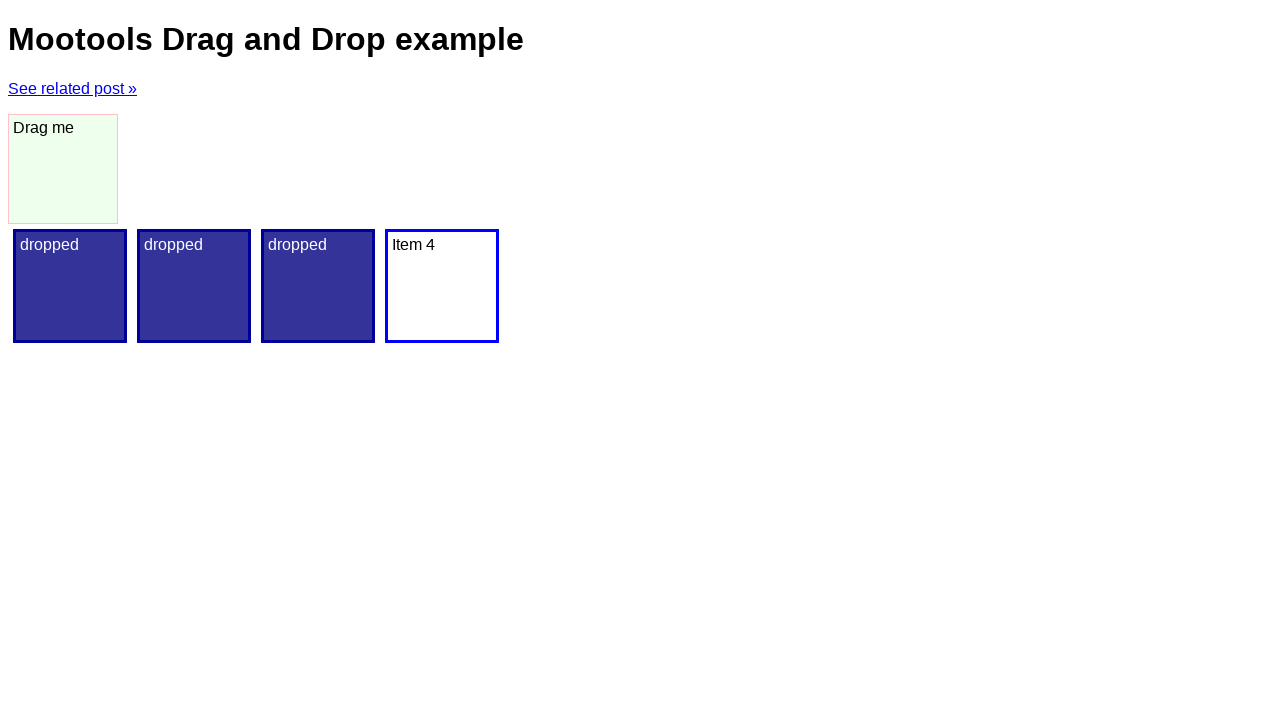

Retrieved fresh reference to draggable element (#dragger)
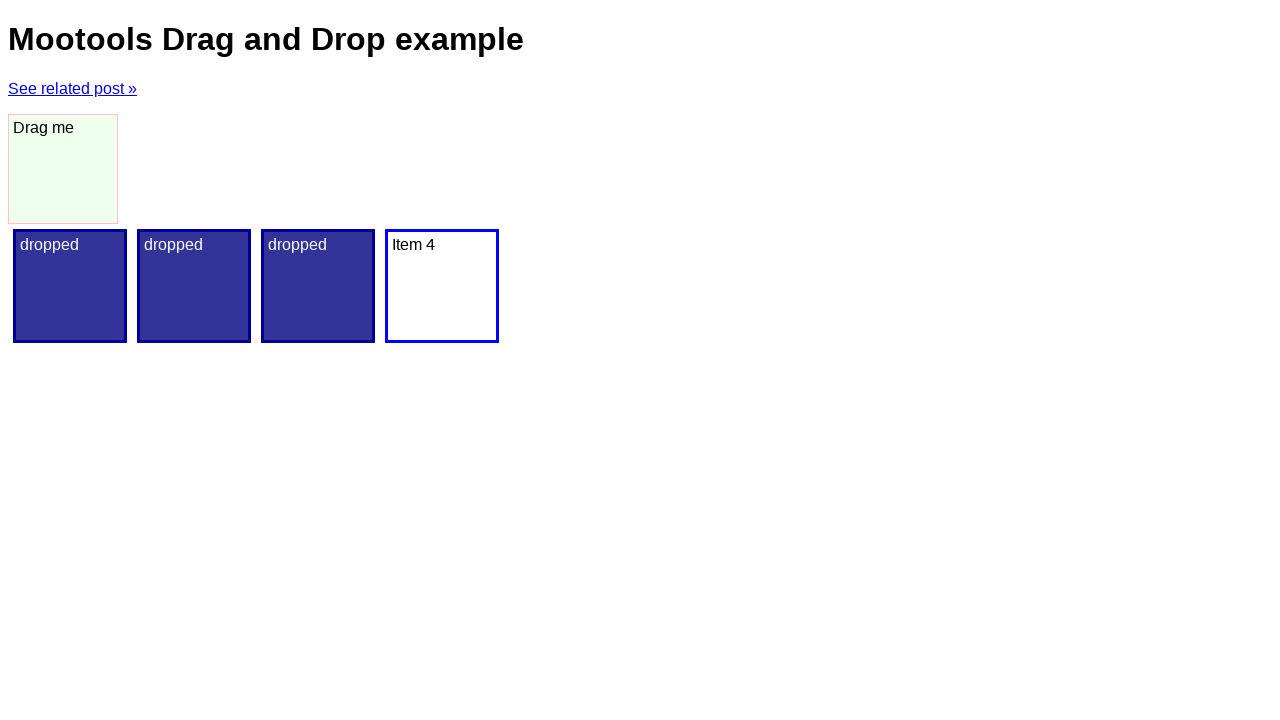

Hovered over draggable element to prepare for drag operation at (63, 169) on #dragger
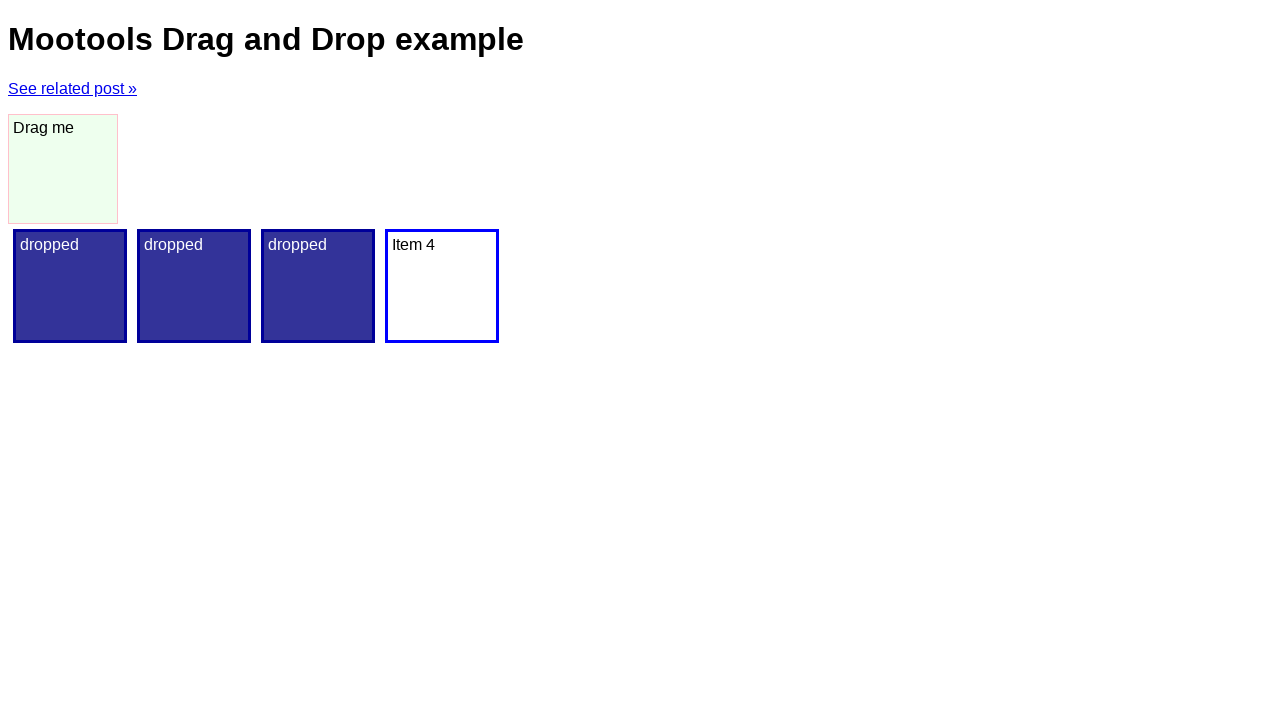

Pressed mouse button down on draggable element at (63, 169)
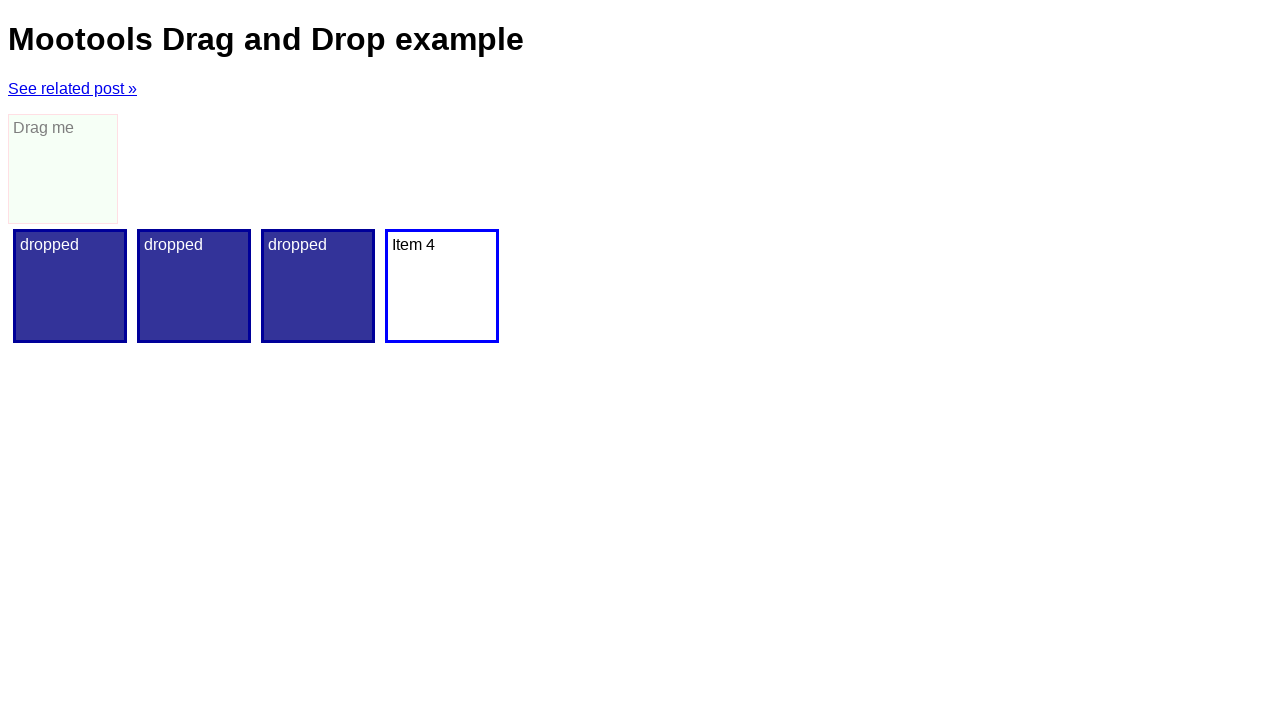

Moved mouse to target element while holding button down at (442, 286) on .item >> nth=3
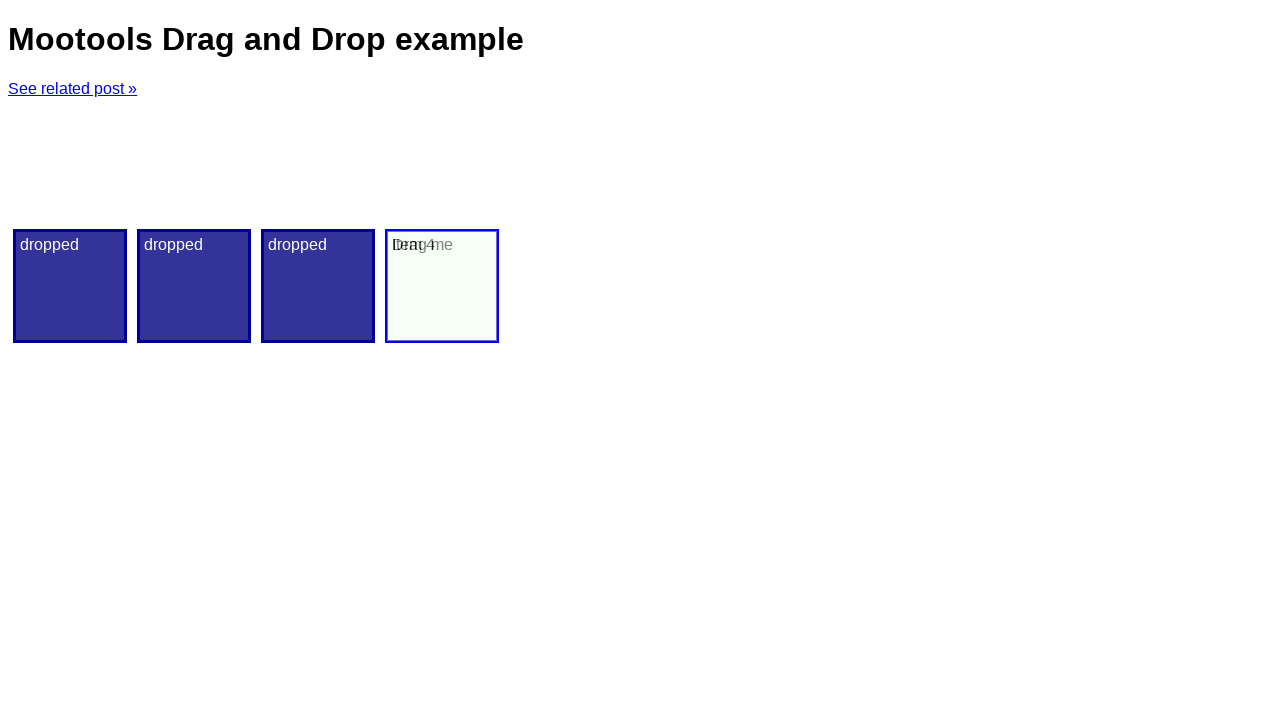

Released mouse button to complete drag and drop to target at (442, 286)
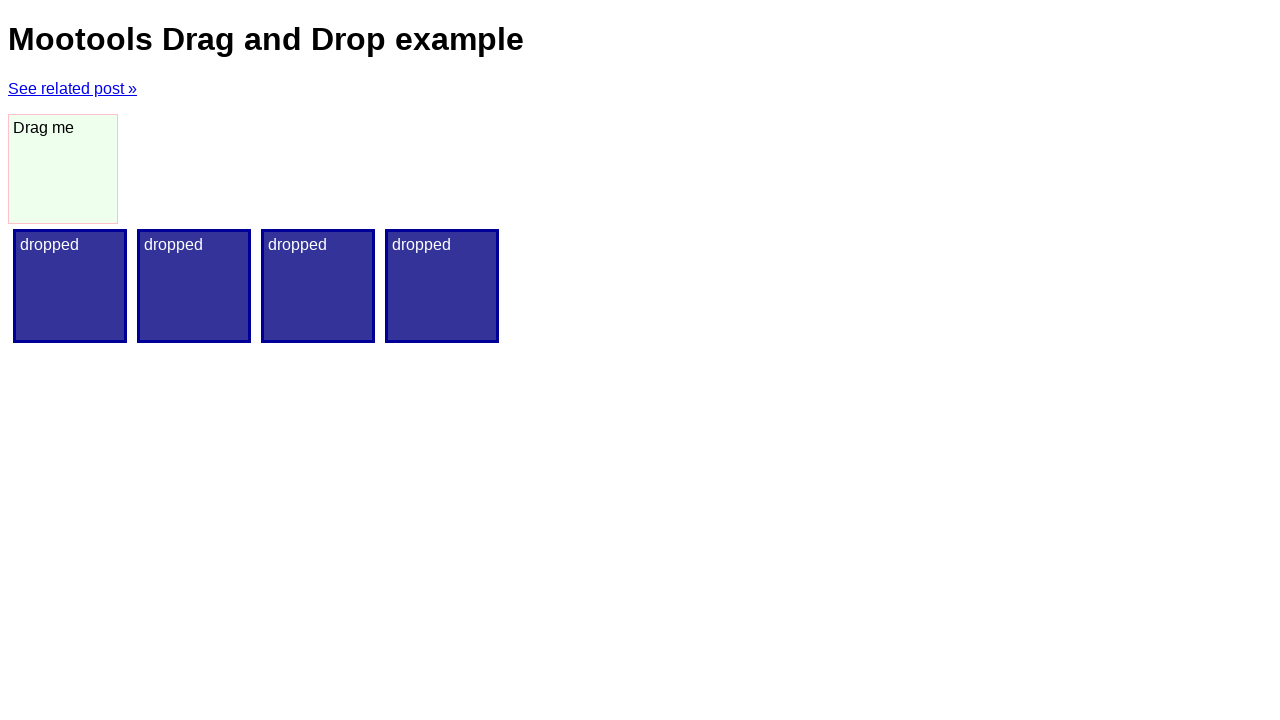

Waited 1000ms pause between drag operations
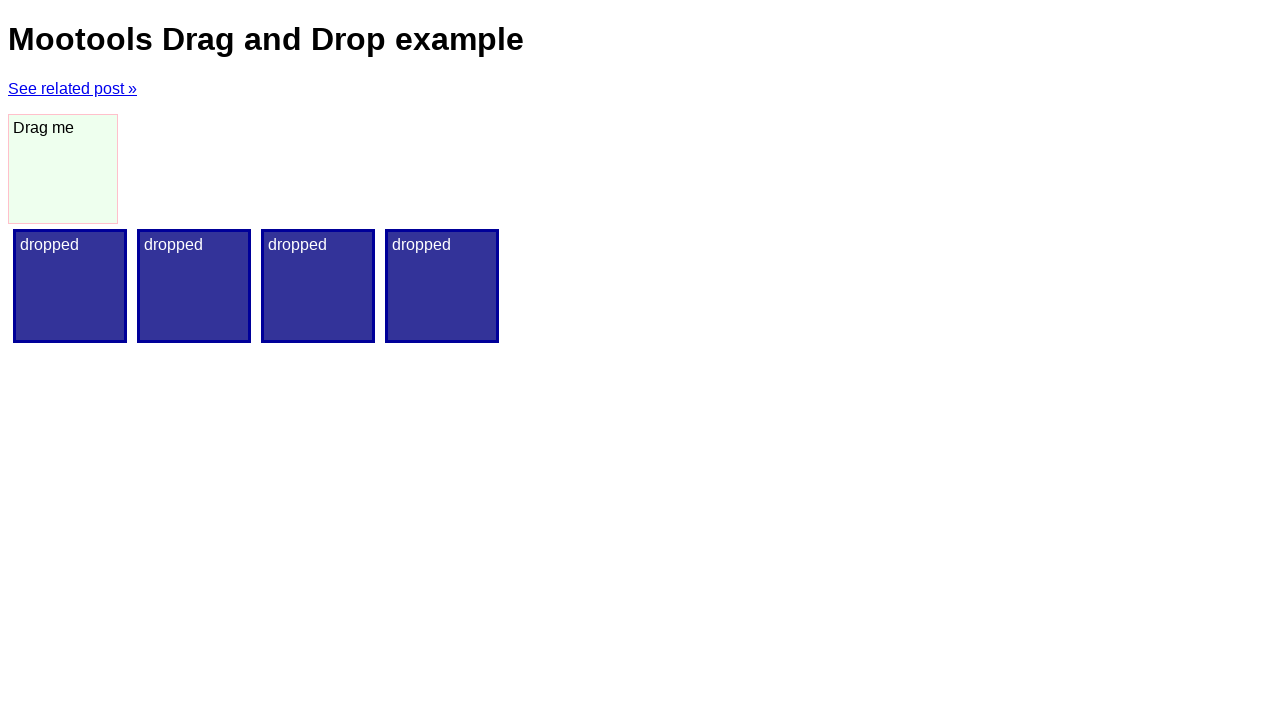

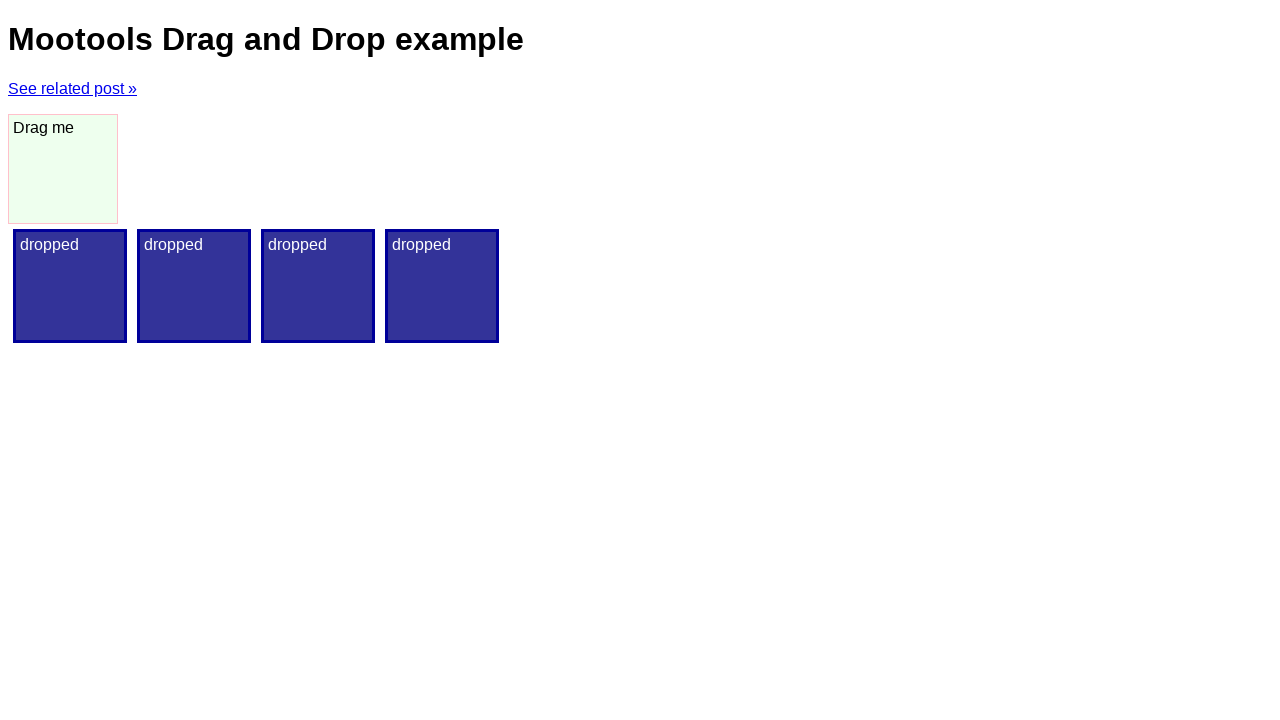